Tests window management by clicking a link that opens a new window and switching between parent and child windows

Starting URL: https://opensource-demo.orangehrmlive.com/

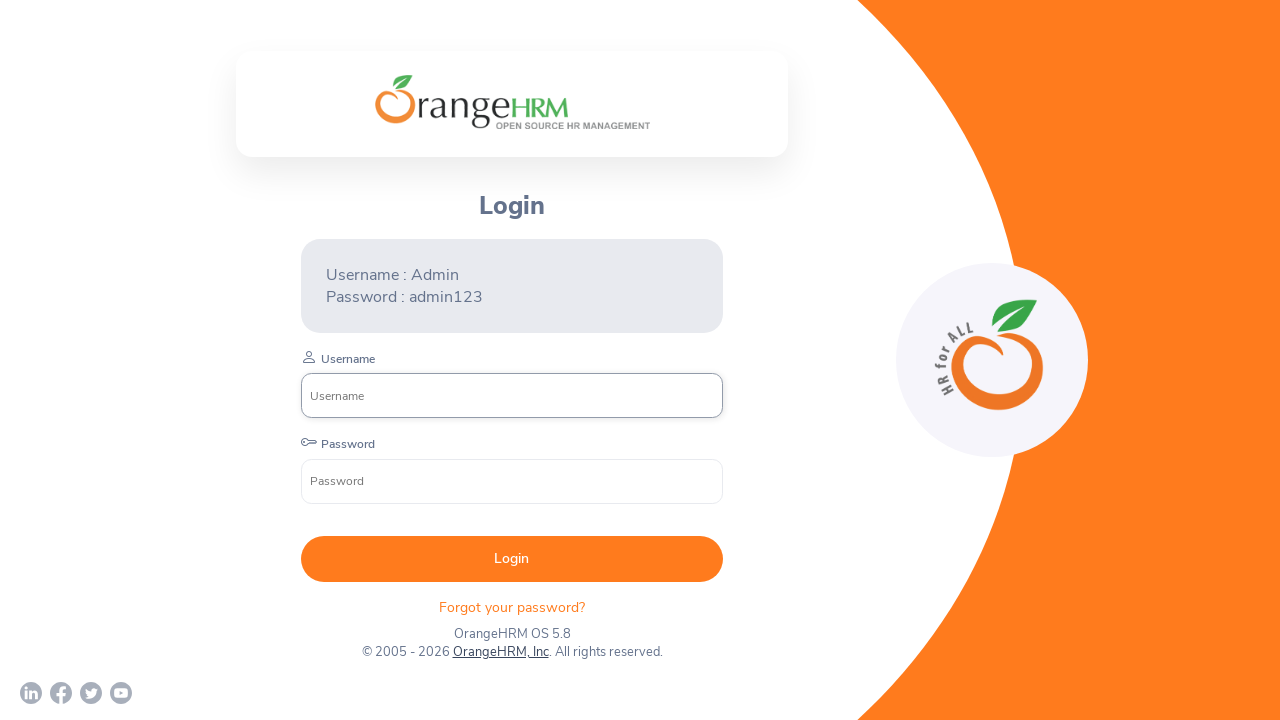

Clicked OrangeHRM, Inc link which opened a new window at (500, 652) on xpath=//a[normalize-space()='OrangeHRM, Inc']
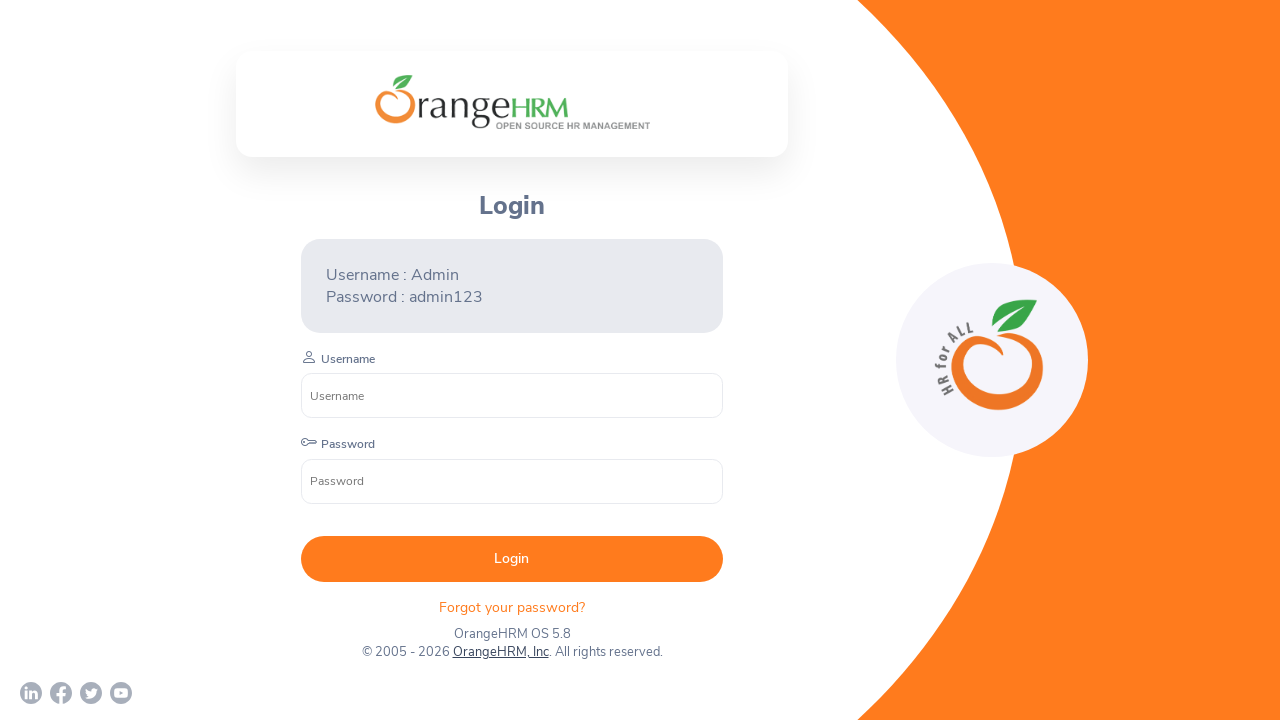

New page/window object retrieved
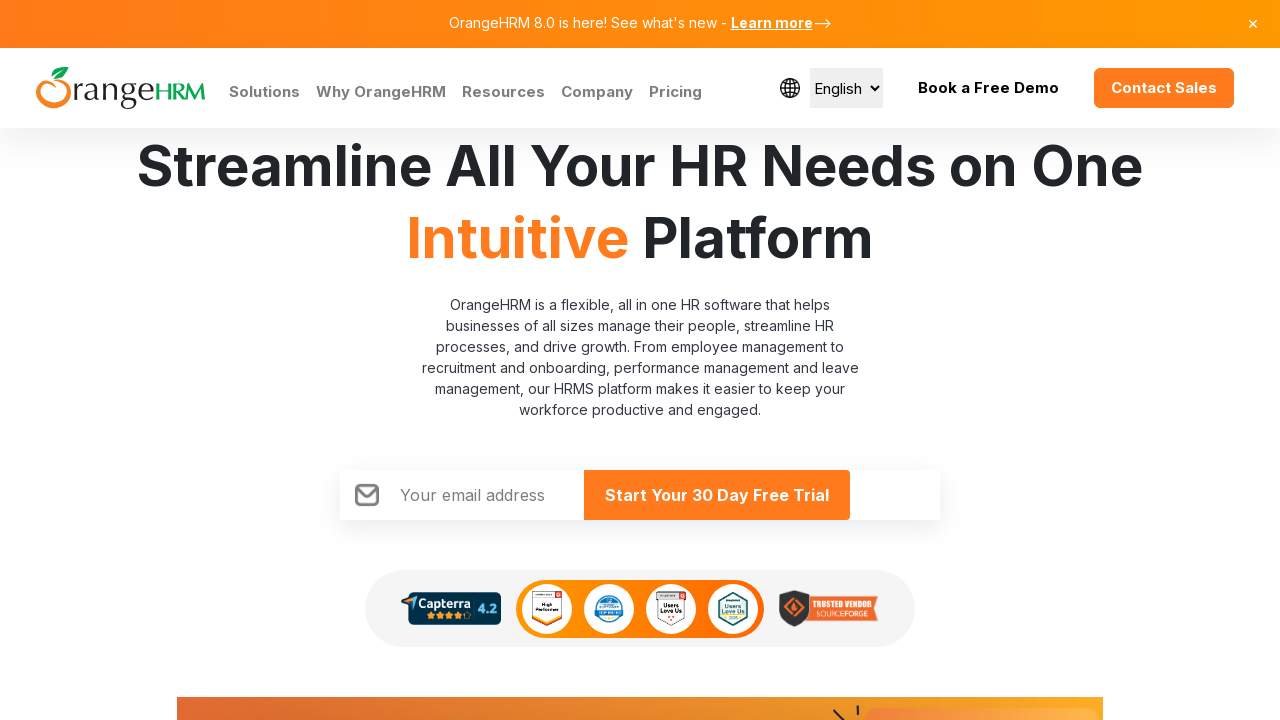

Retrieved original page title: OrangeHRM
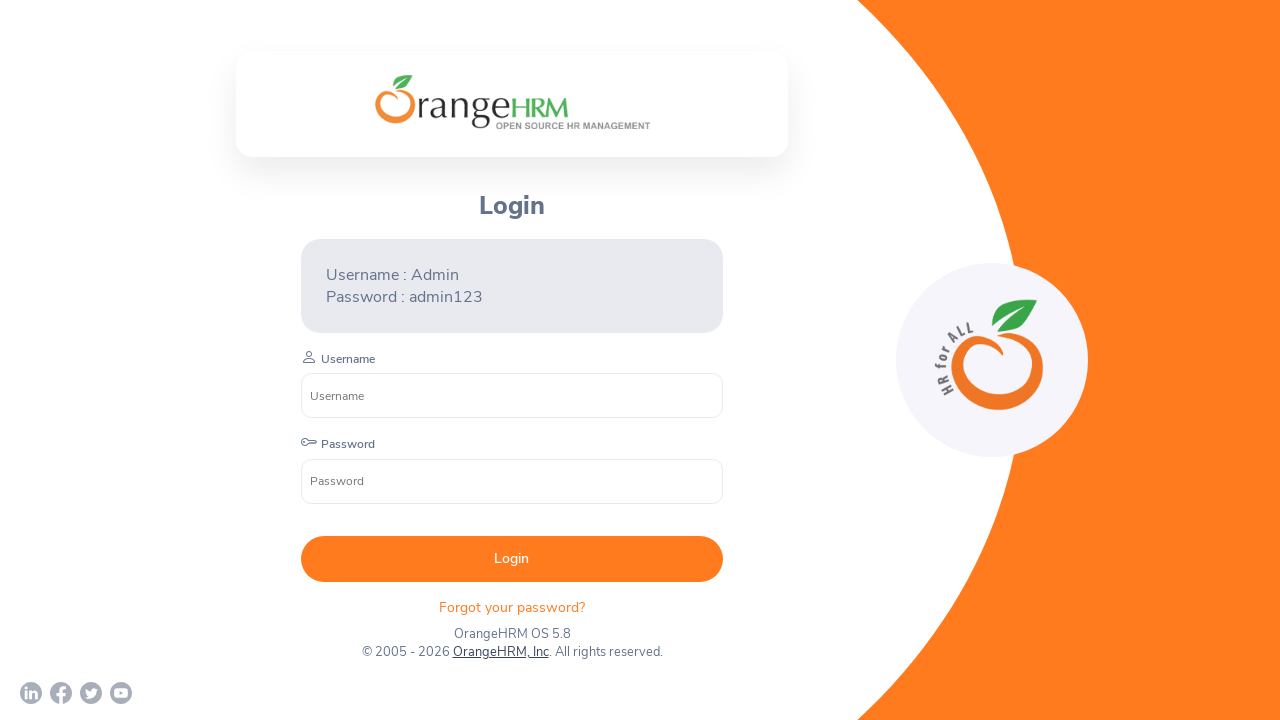

Retrieved new page title: Human Resources Management Software | HRMS | OrangeHRM
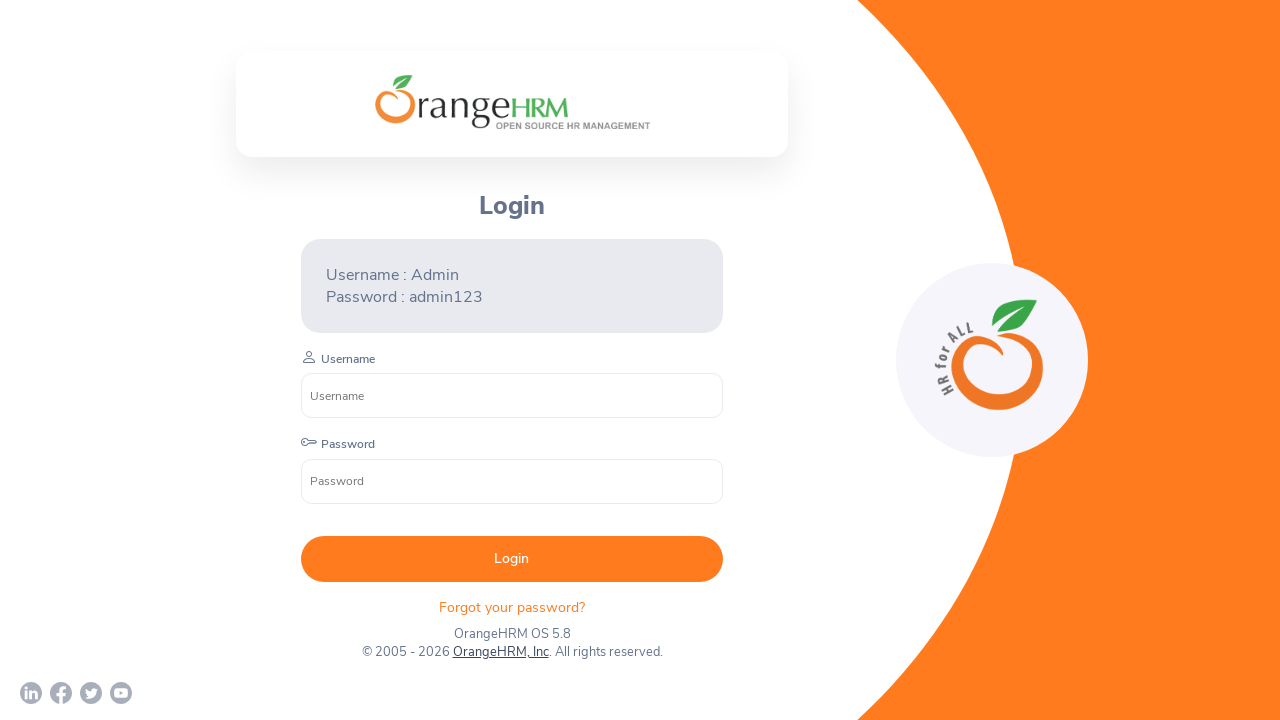

Switched back to original window using page object
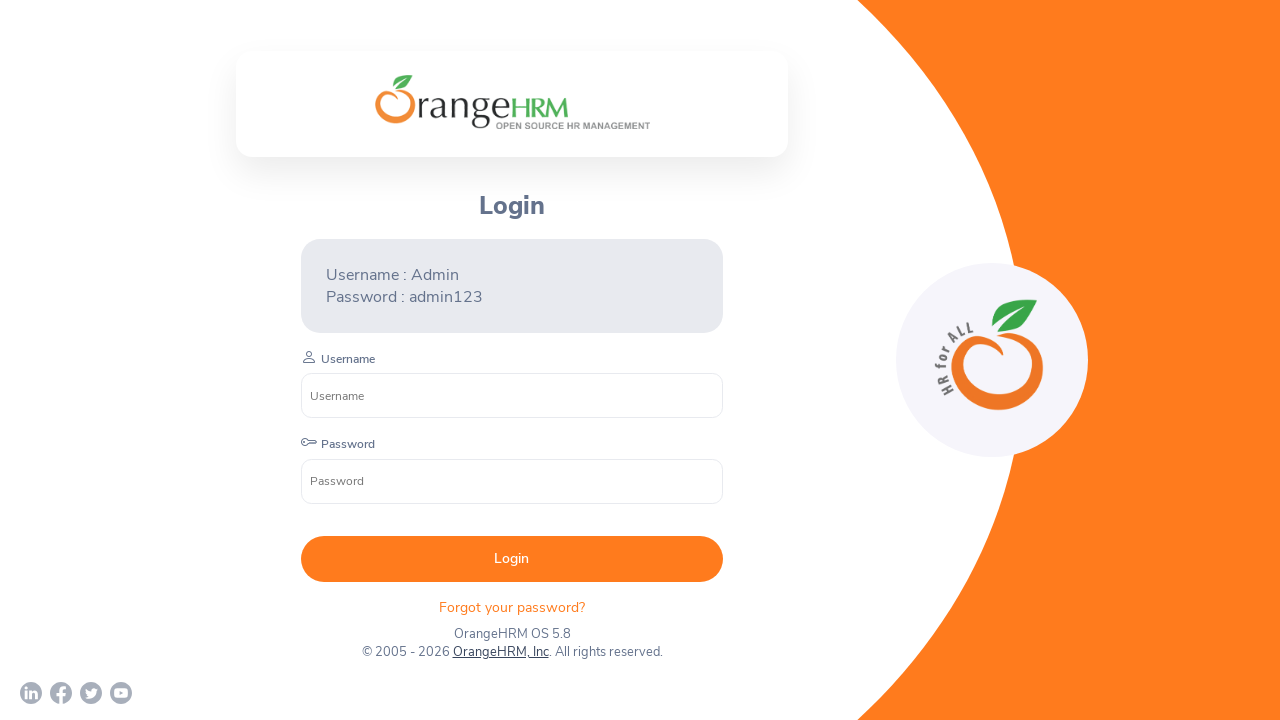

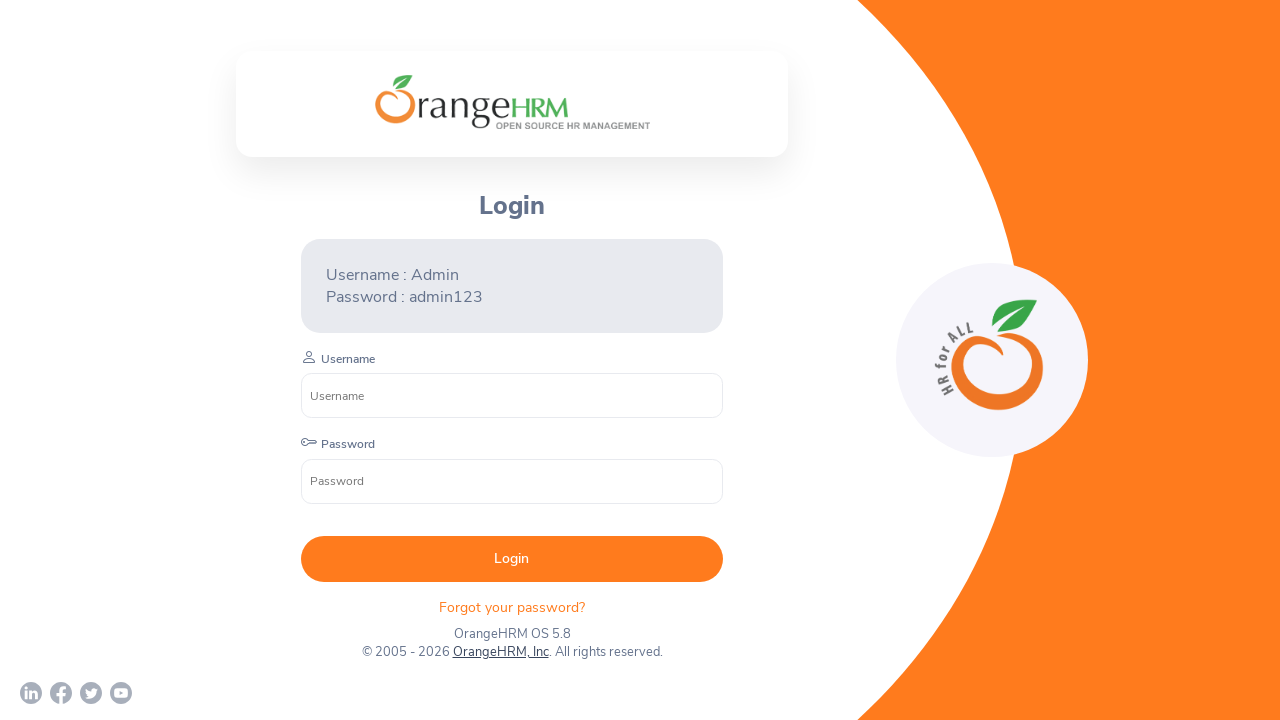